Tests keyboard key press functionality by sending the SPACE key to an input element and verifying the displayed result, then sending the LEFT arrow key and verifying that result as well.

Starting URL: http://the-internet.herokuapp.com/key_presses

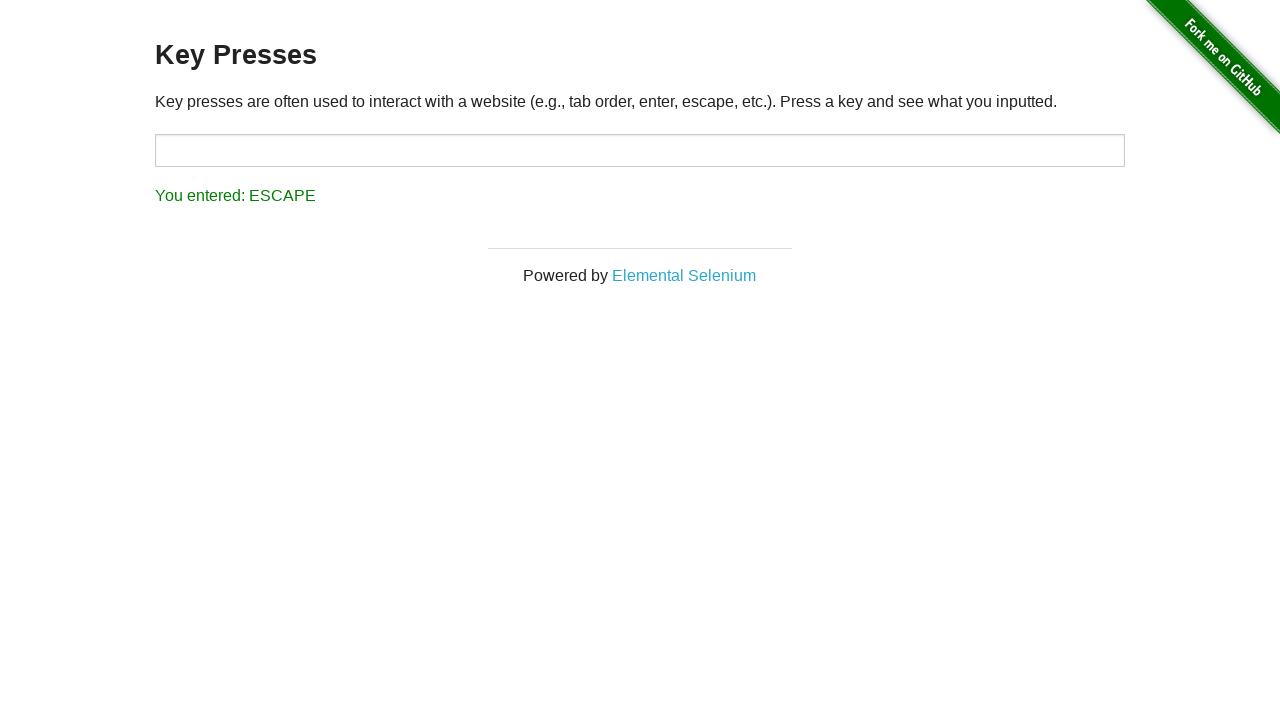

Sent SPACE key to target input element on #target
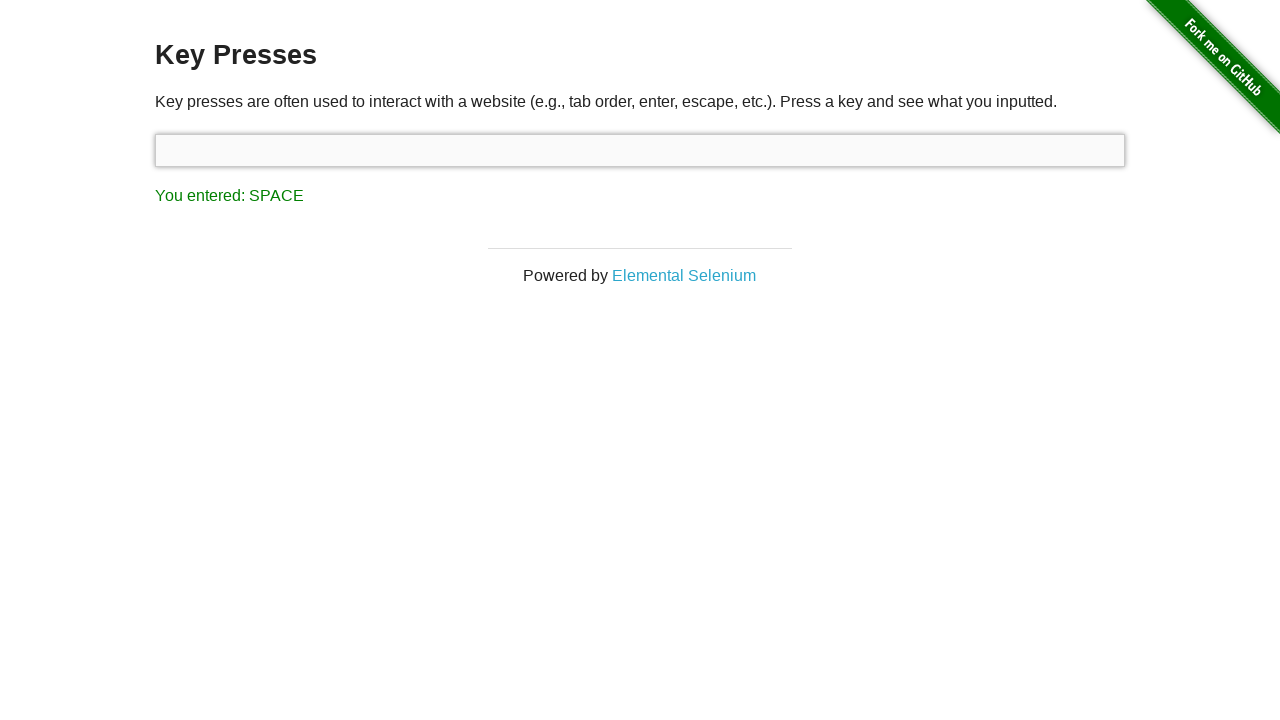

Verified SPACE key was registered in result display
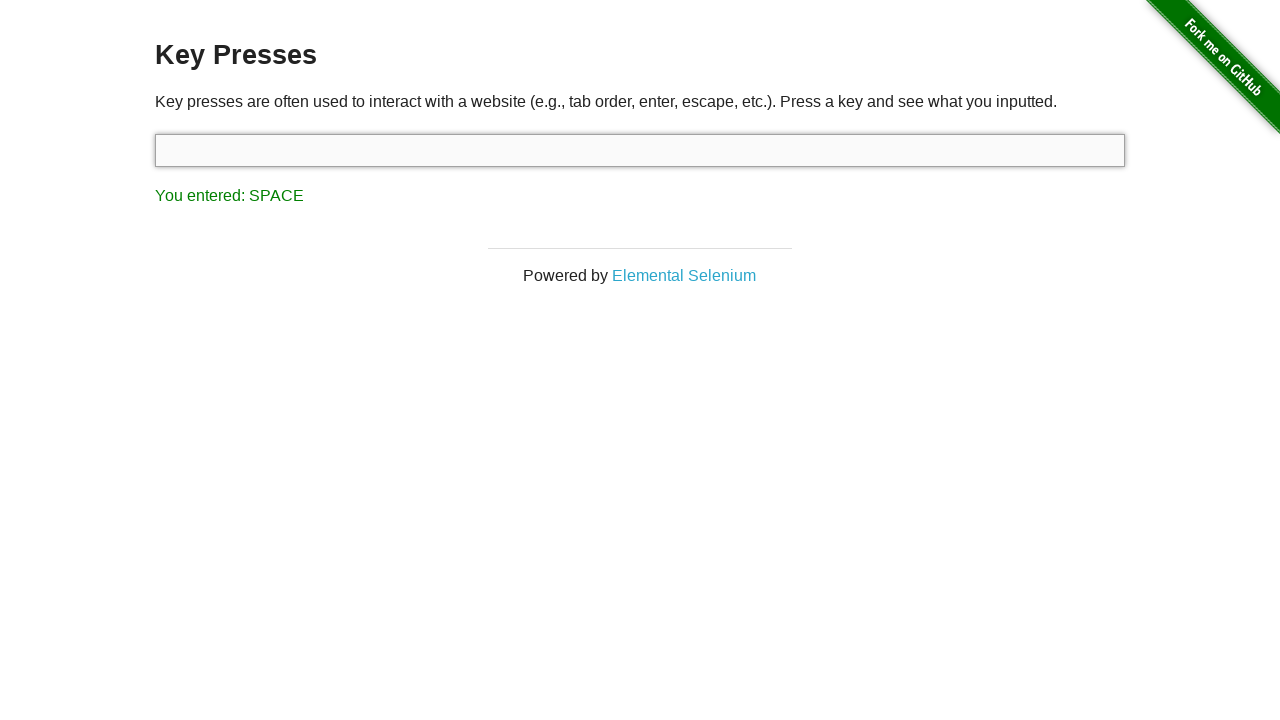

Sent LEFT arrow key to focused element
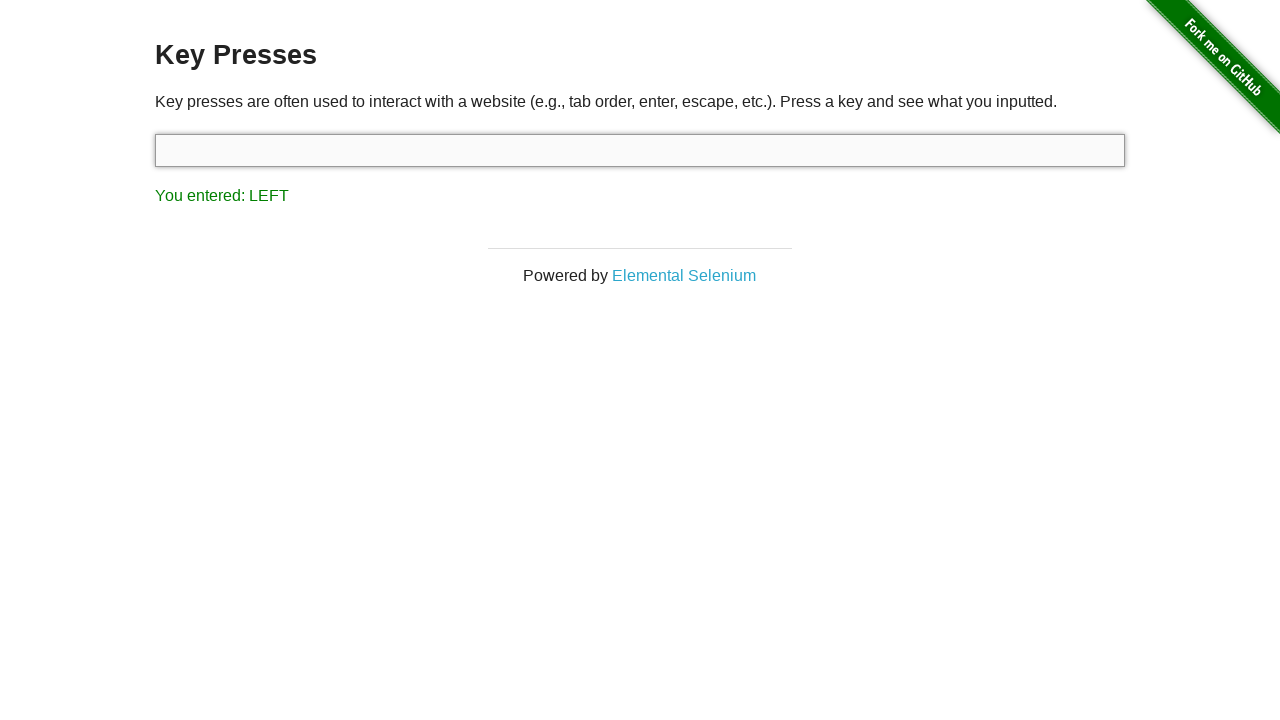

Verified LEFT arrow key was registered in result display
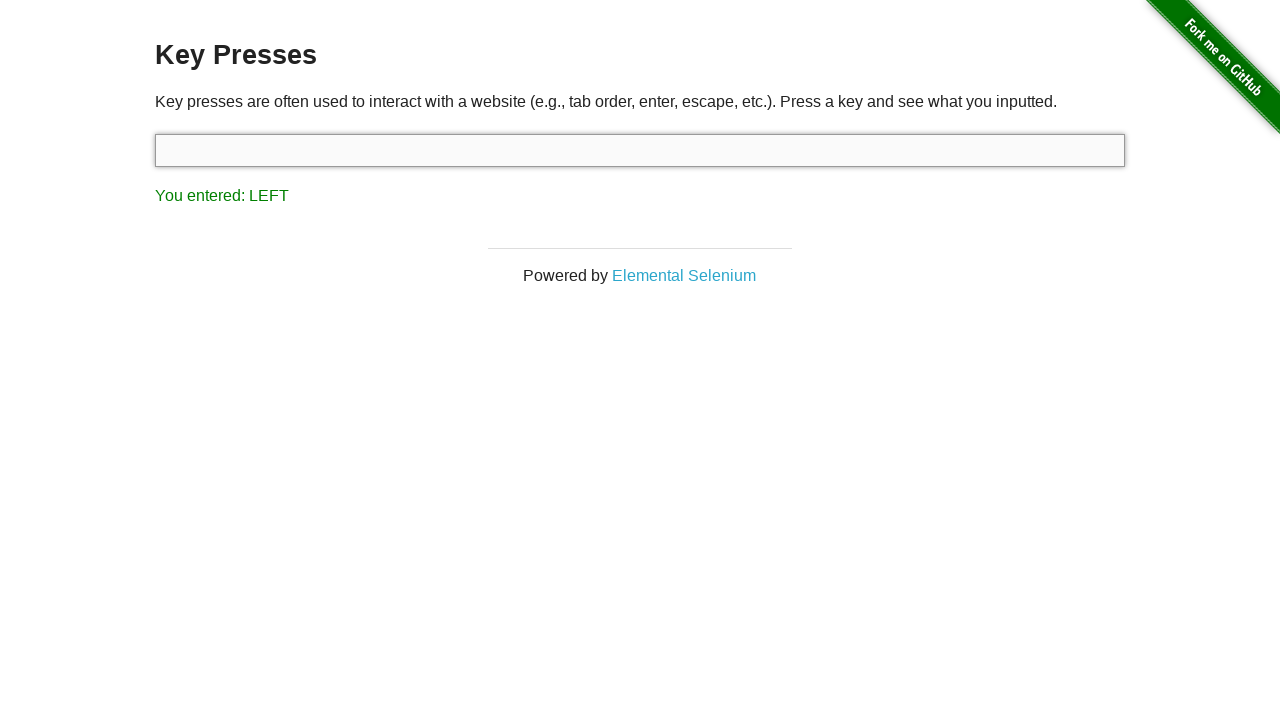

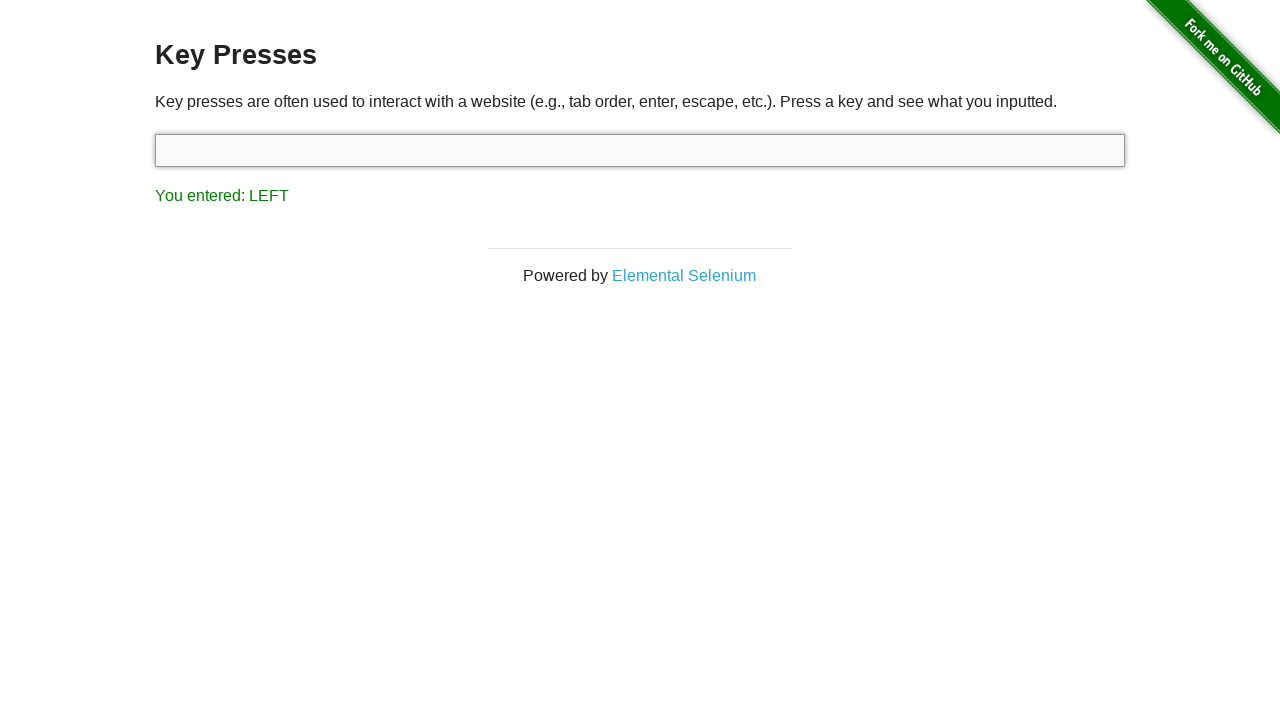